Tests window switching functionality by opening a new window, switching to it, then switching back to the parent window

Starting URL: https://rahulshettyacademy.com/AutomationPractice/

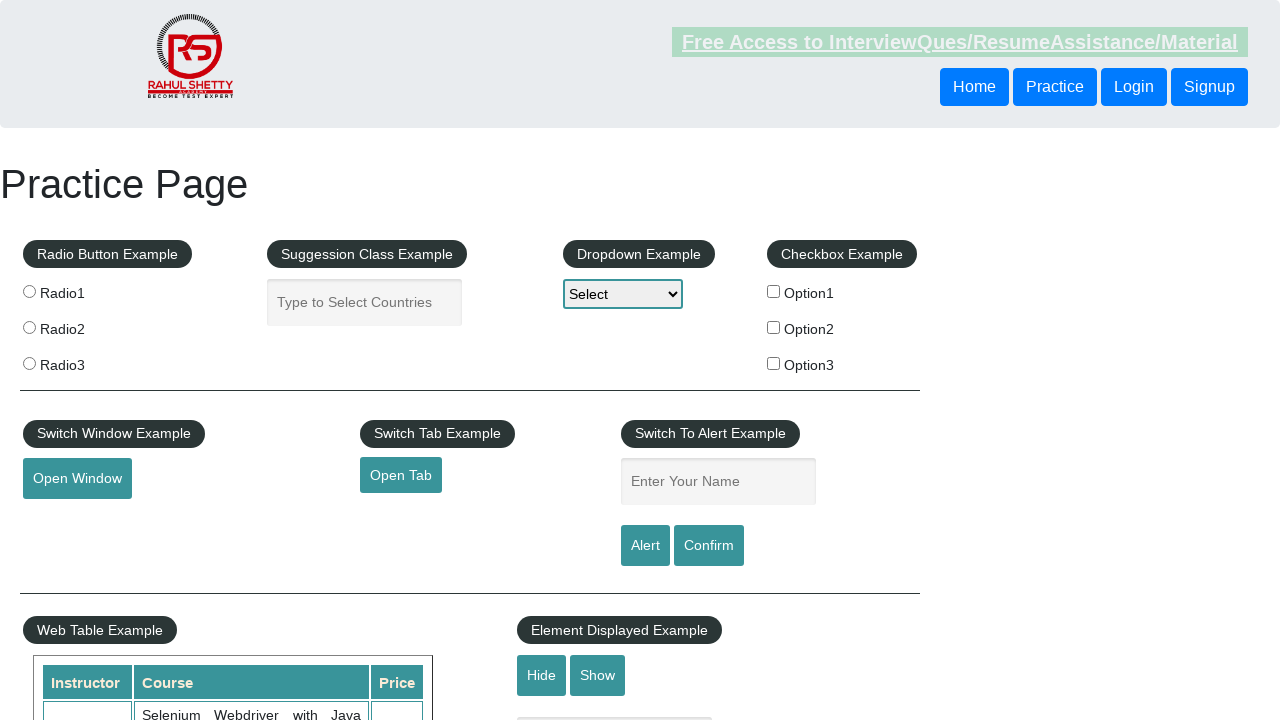

Clicked button to open new window at (77, 479) on #openwindow
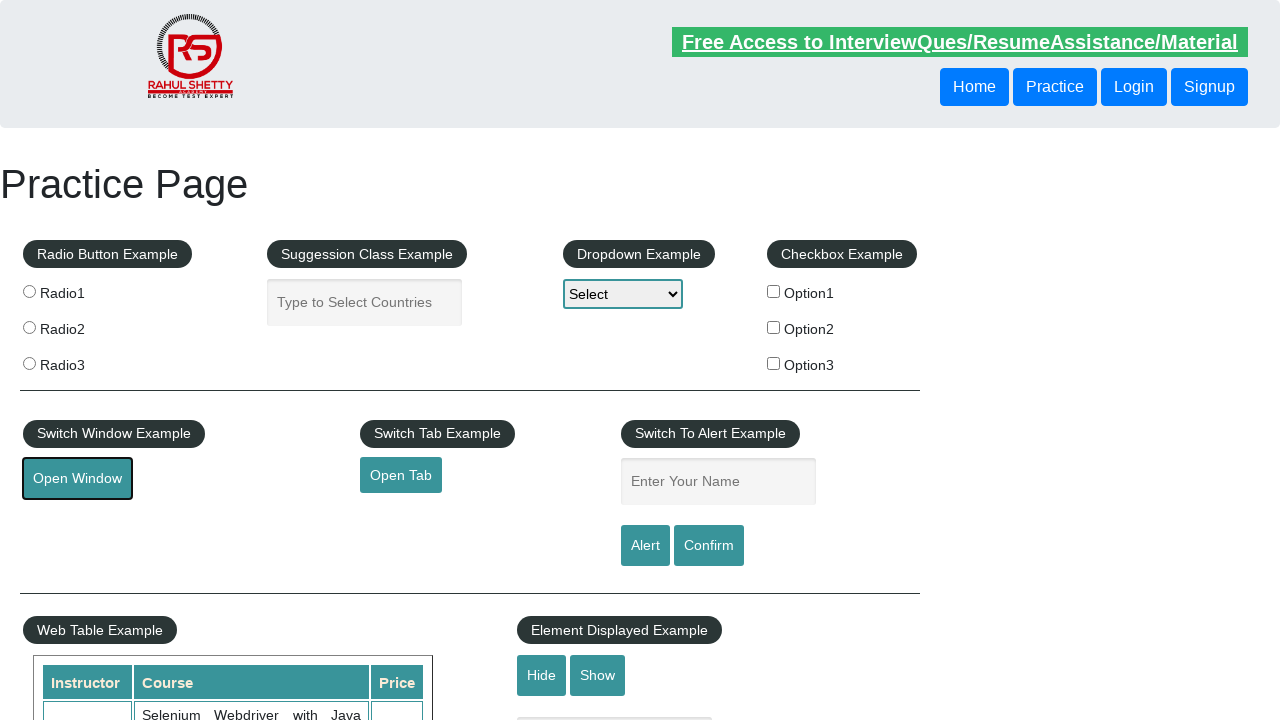

New window opened and captured
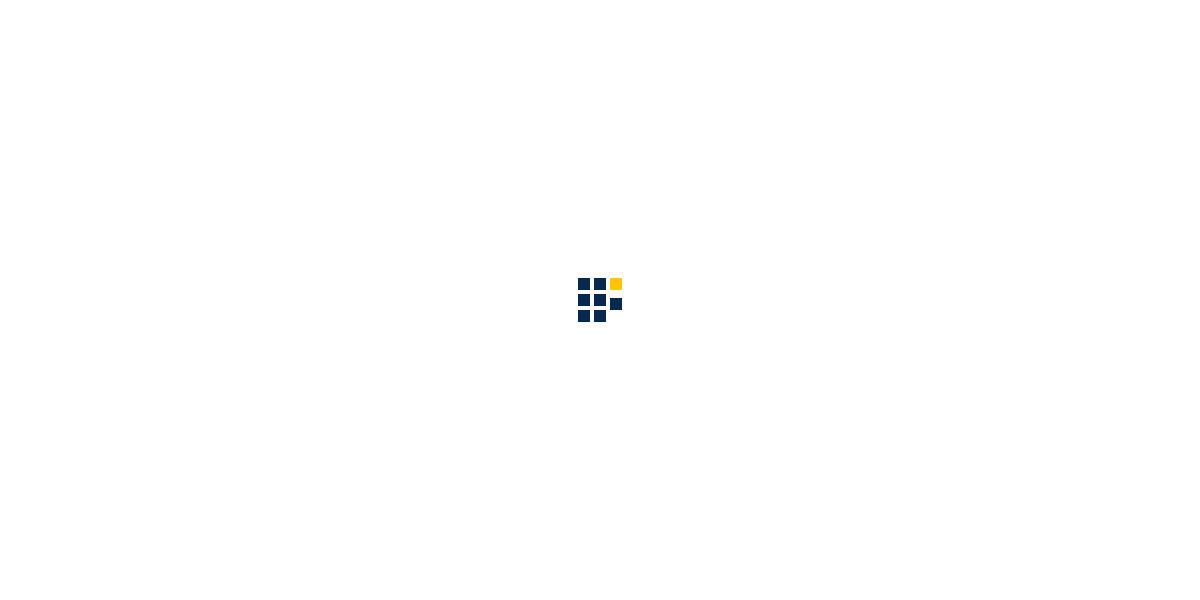

New window fully loaded
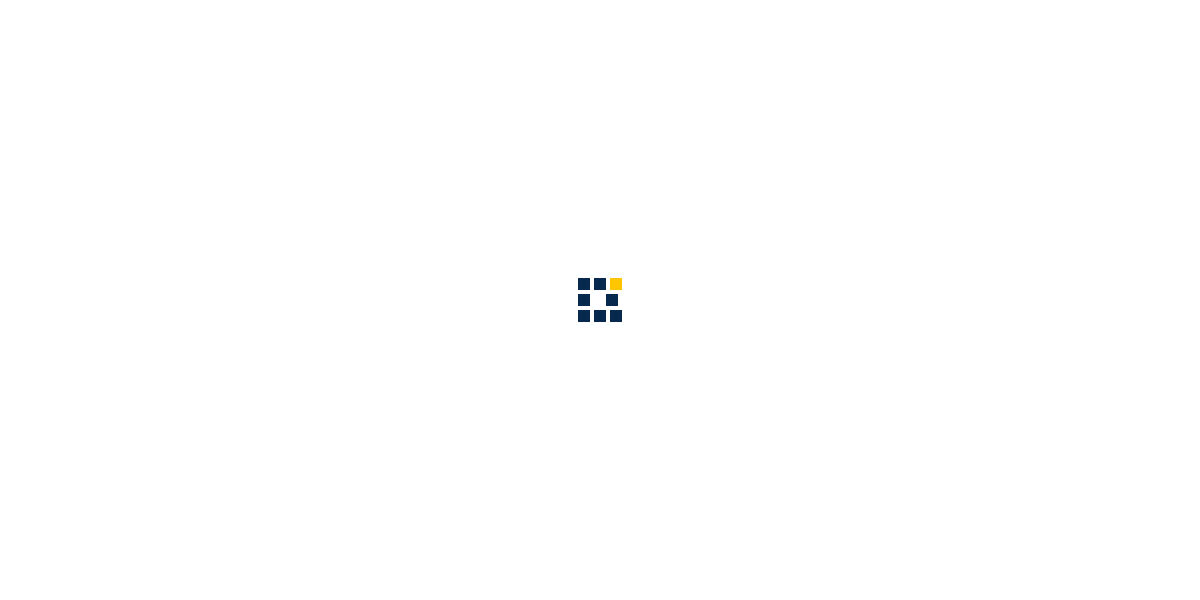

Retrieved title of new window: QAClick Academy - A Testing Academy to Learn, Earn and Shine
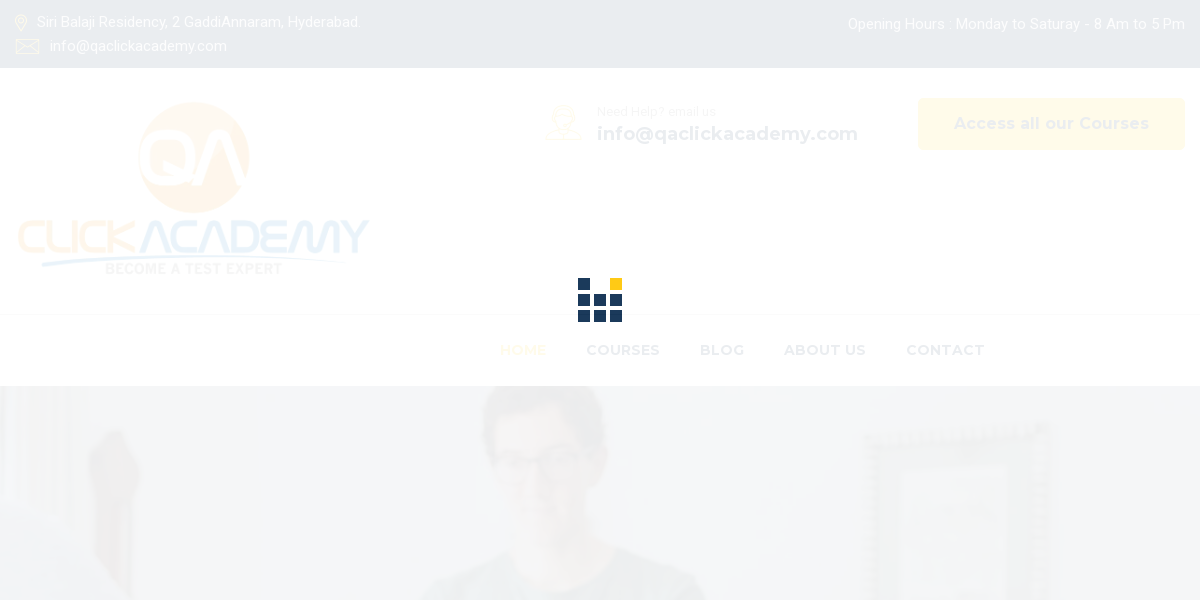

Closed new window
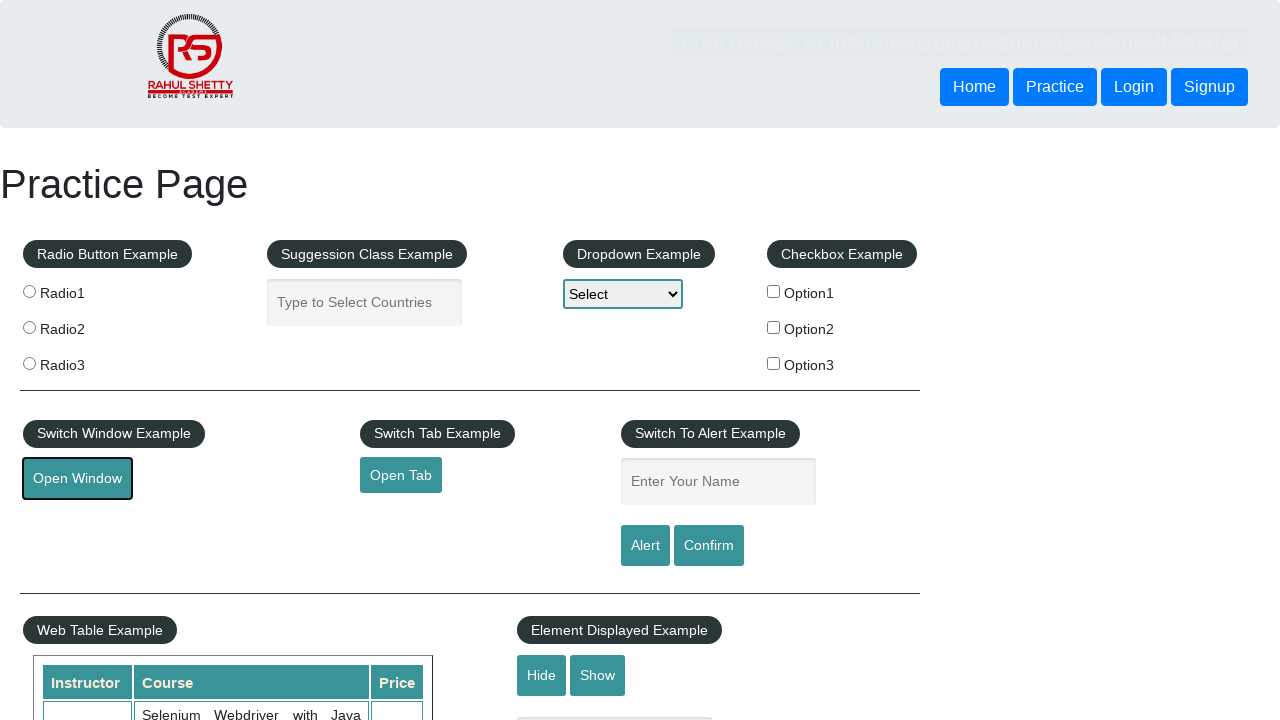

Retrieved title of original page: Practice Page
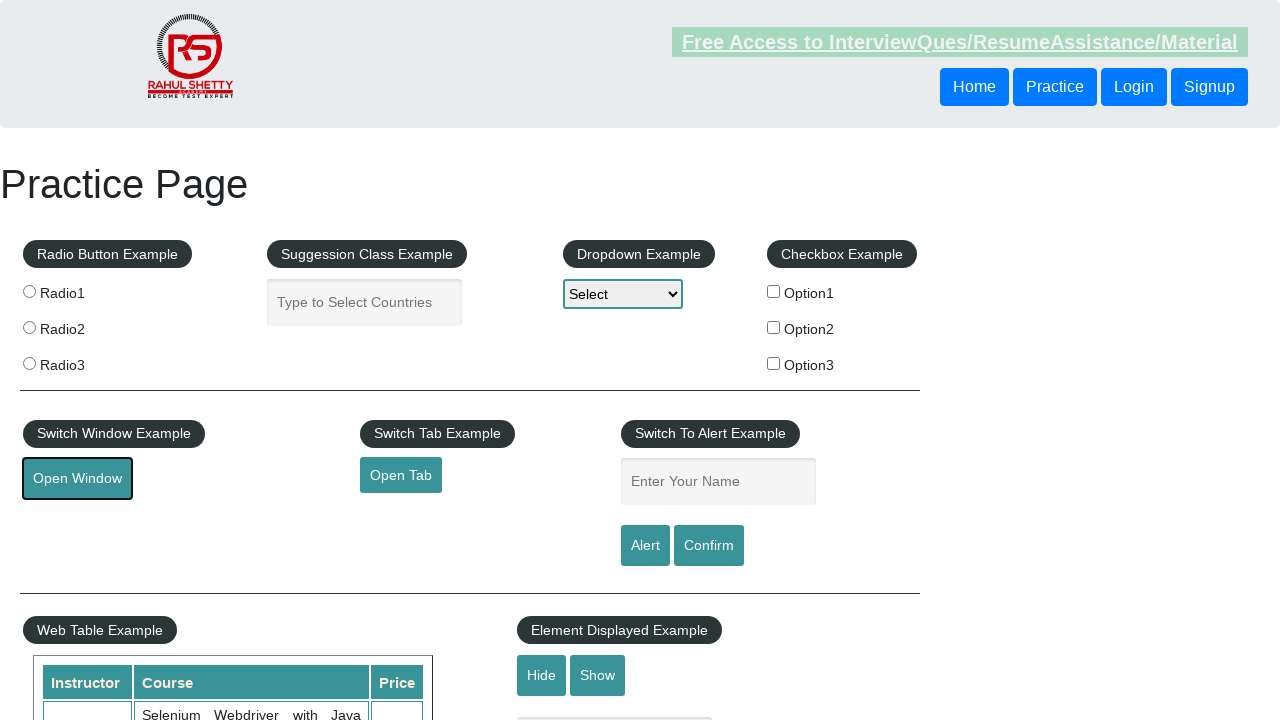

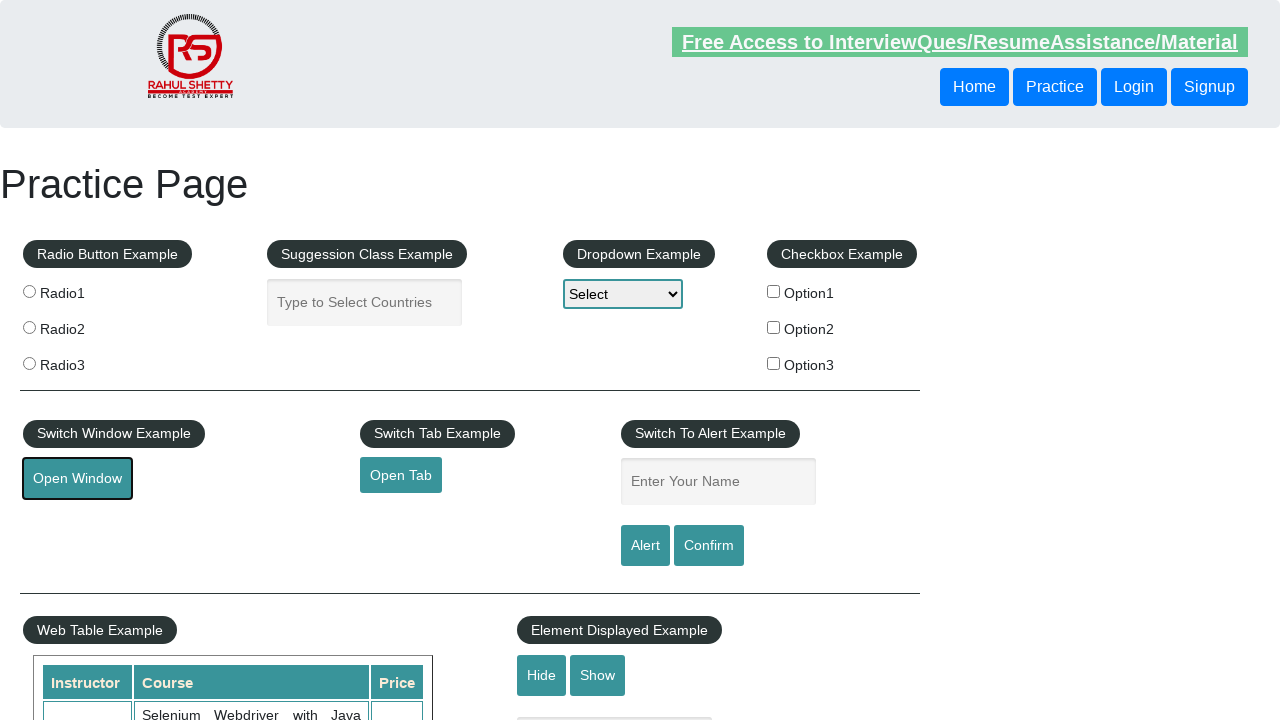